Tests simple alert on DemoQA by clicking alert button and accepting it

Starting URL: https://demoqa.com/alerts

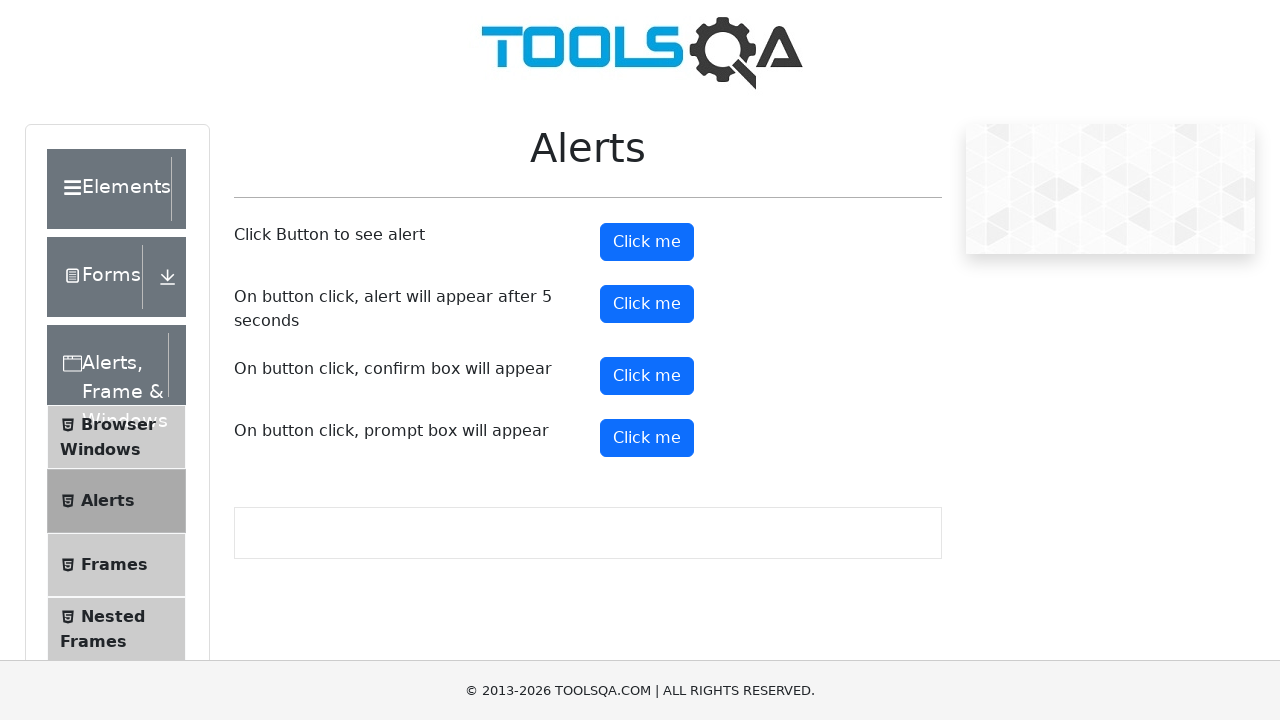

Set up dialog handler to accept alerts
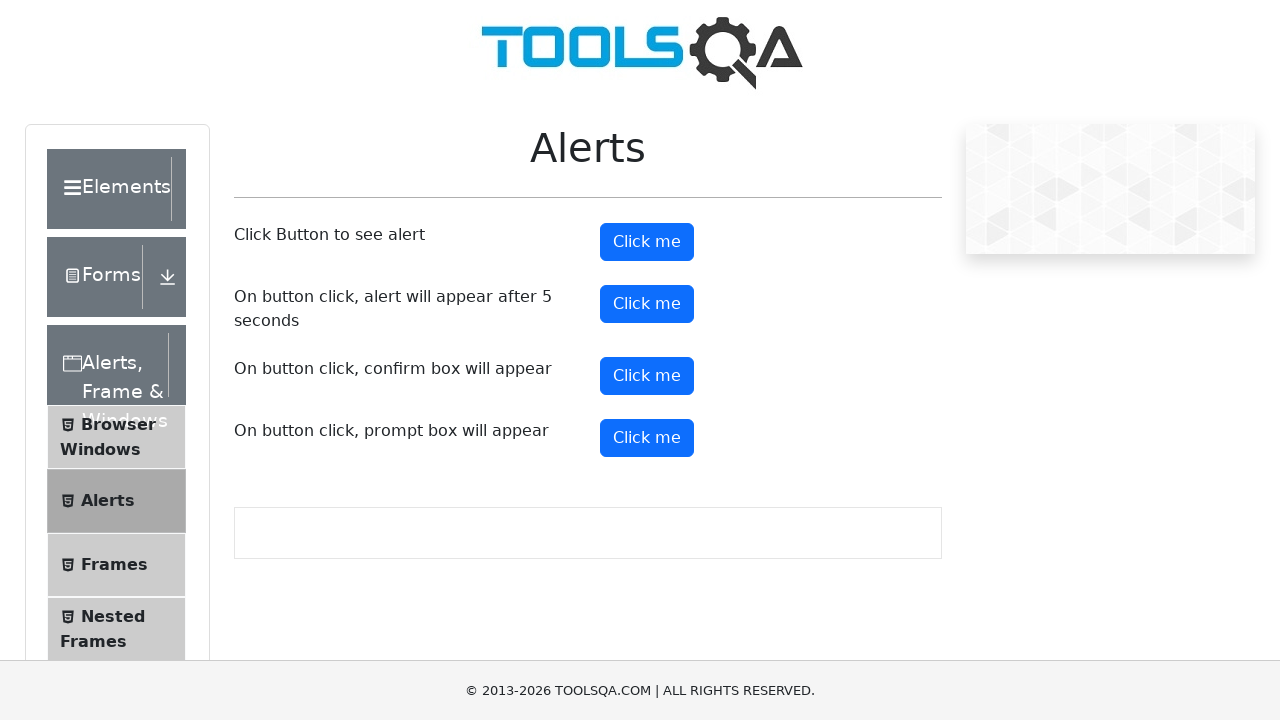

Clicked alert button to trigger simple alert at (647, 242) on #alertButton
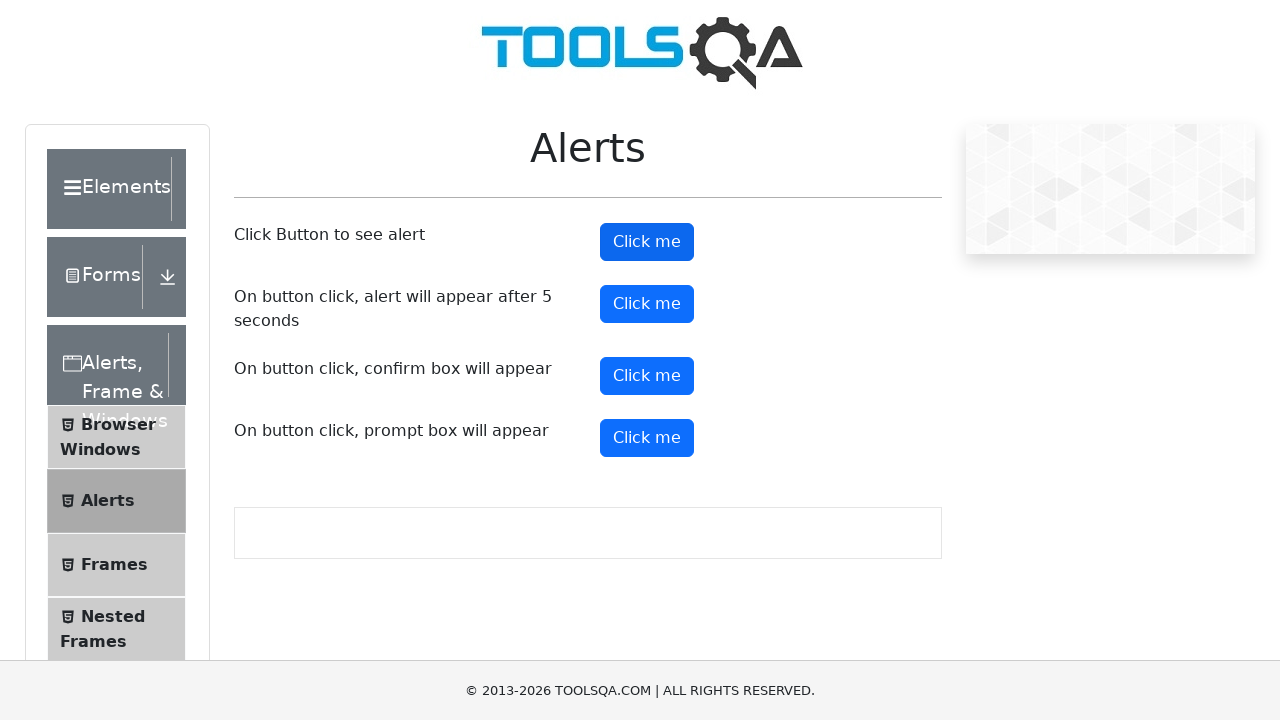

Waited 500ms for alert to be processed
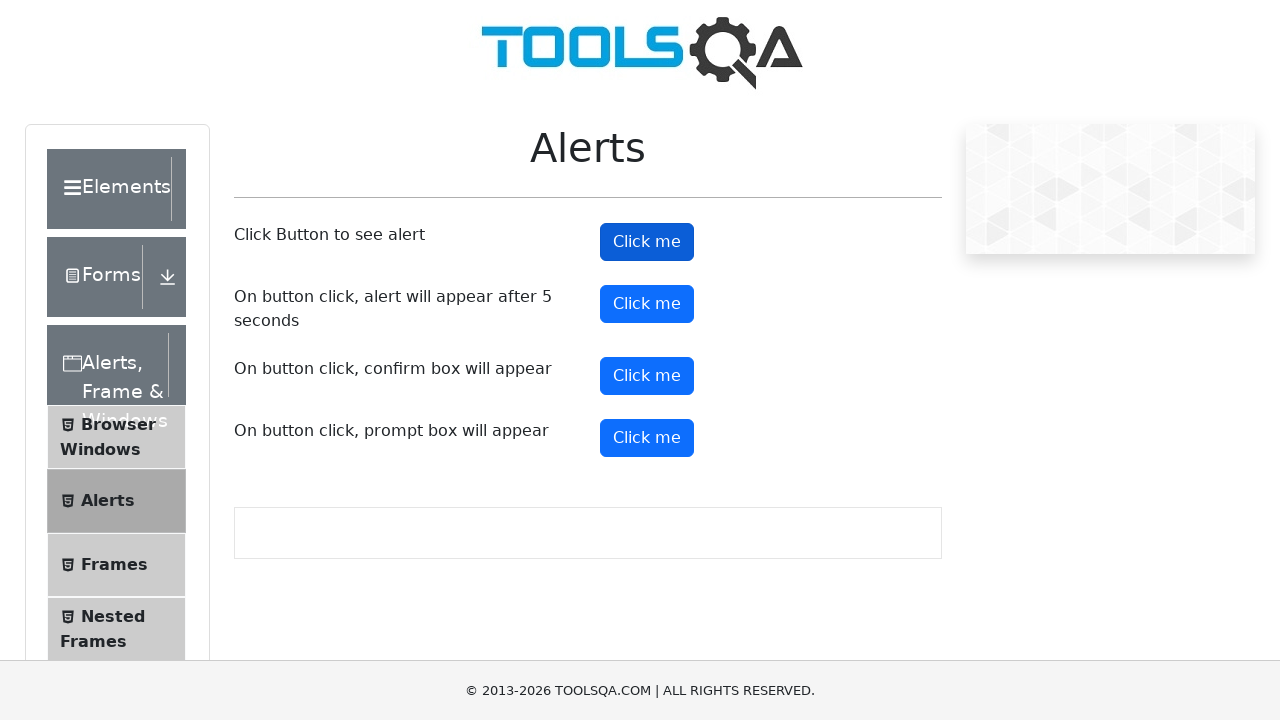

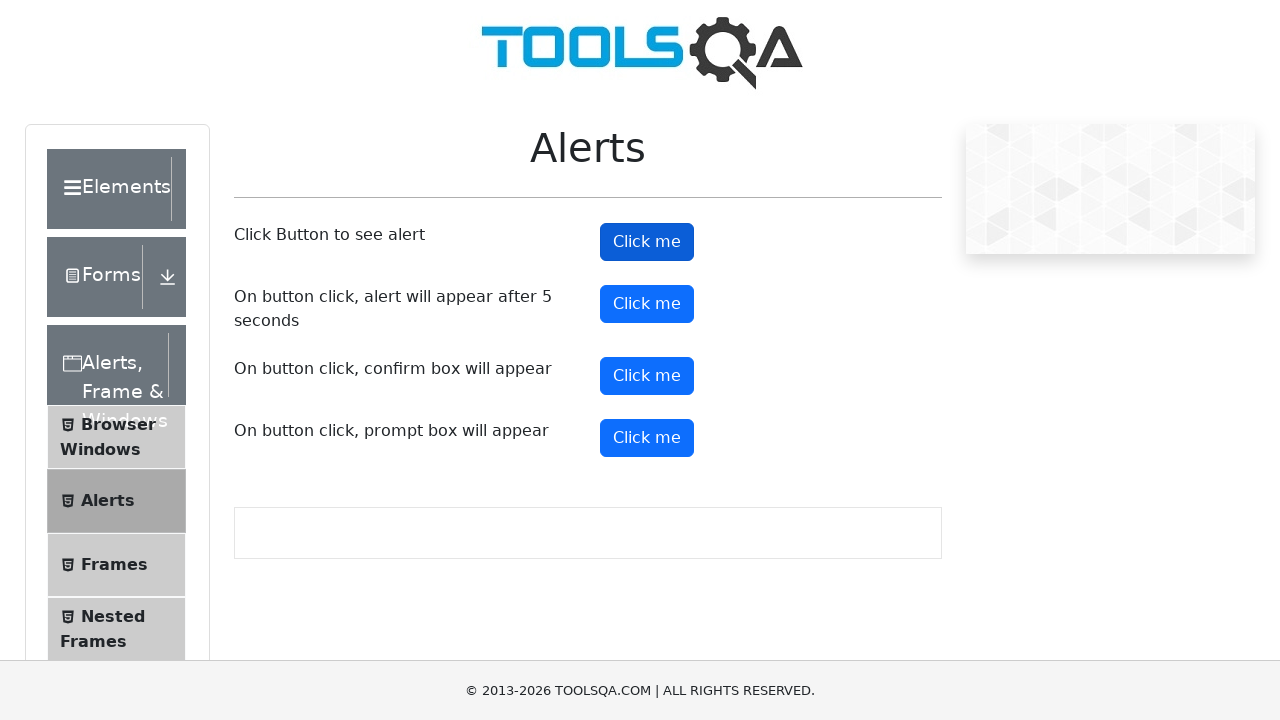